Tests e-commerce checkout flow by adding multiple items to cart, proceeding to checkout, and applying a promo code

Starting URL: https://rahulshettyacademy.com/seleniumPractise/#/

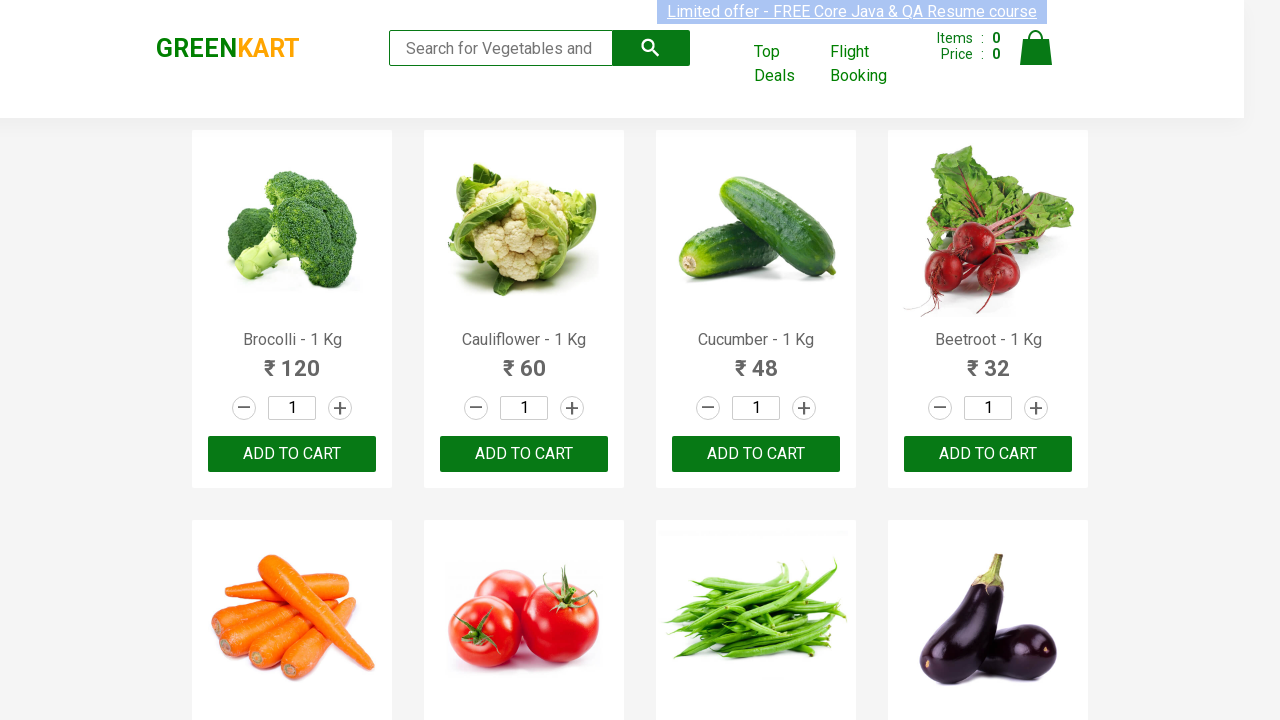

Products loaded - product names selector found
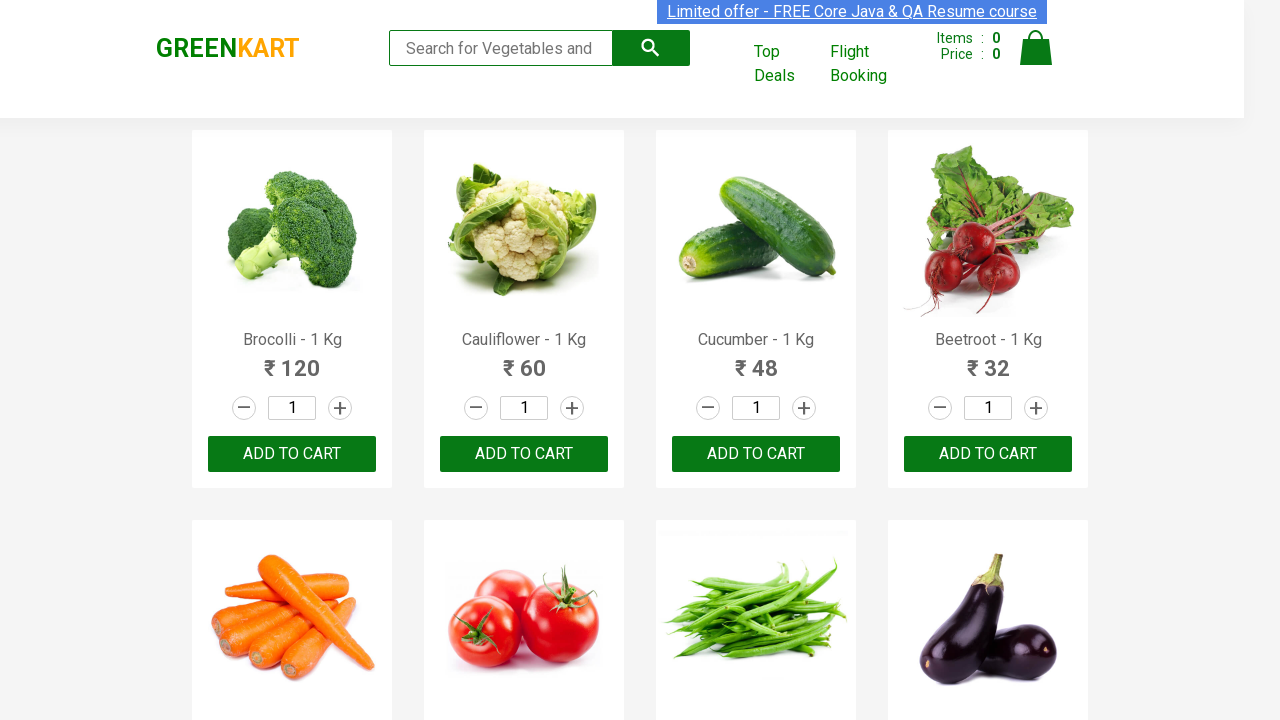

Added Cucumber to cart at (756, 454) on xpath=//div[@class='product-action']/button >> nth=2
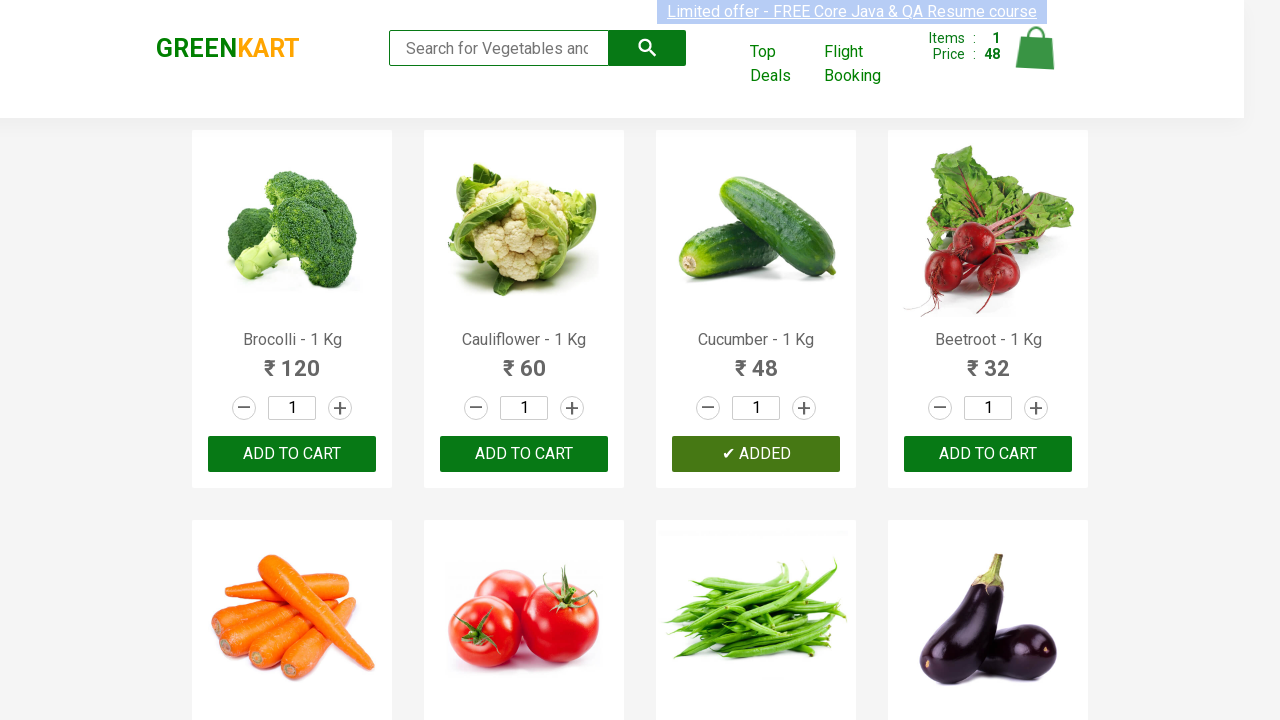

Added Brocolli to cart at (292, 454) on xpath=//div[@class='product-action']/button >> nth=0
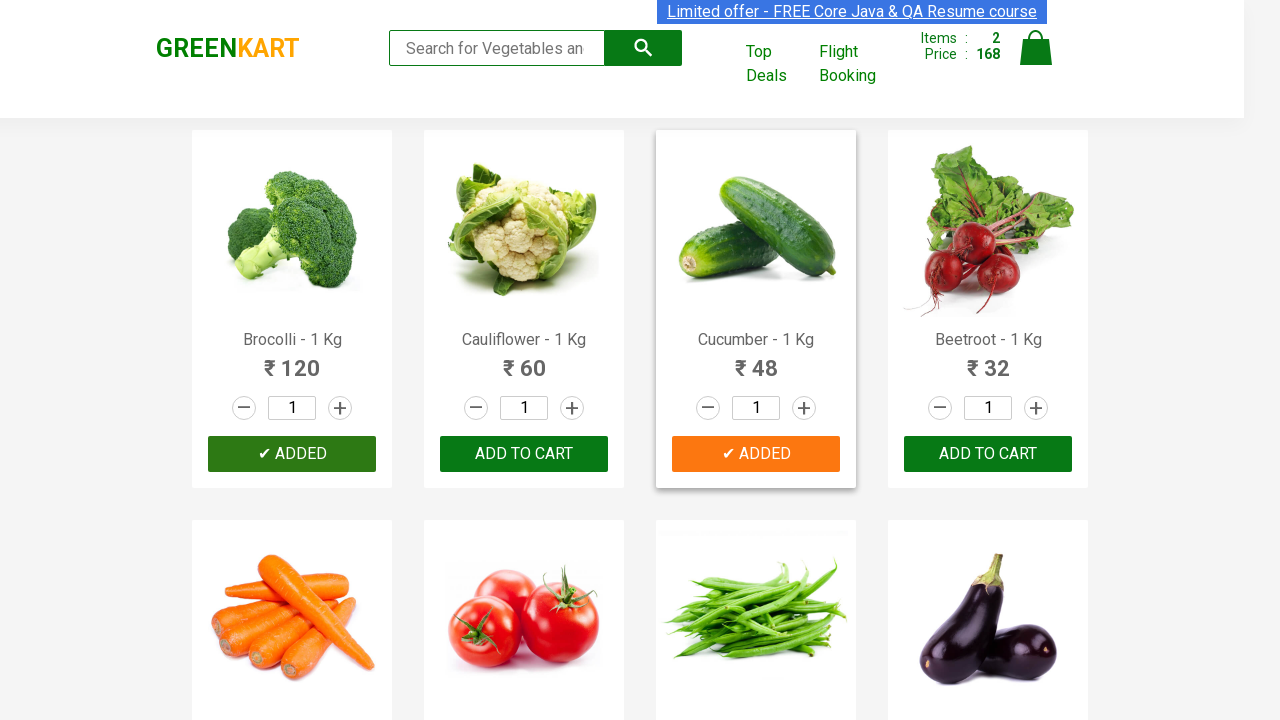

Added Beetroot to cart at (988, 454) on xpath=//div[@class='product-action']/button >> nth=3
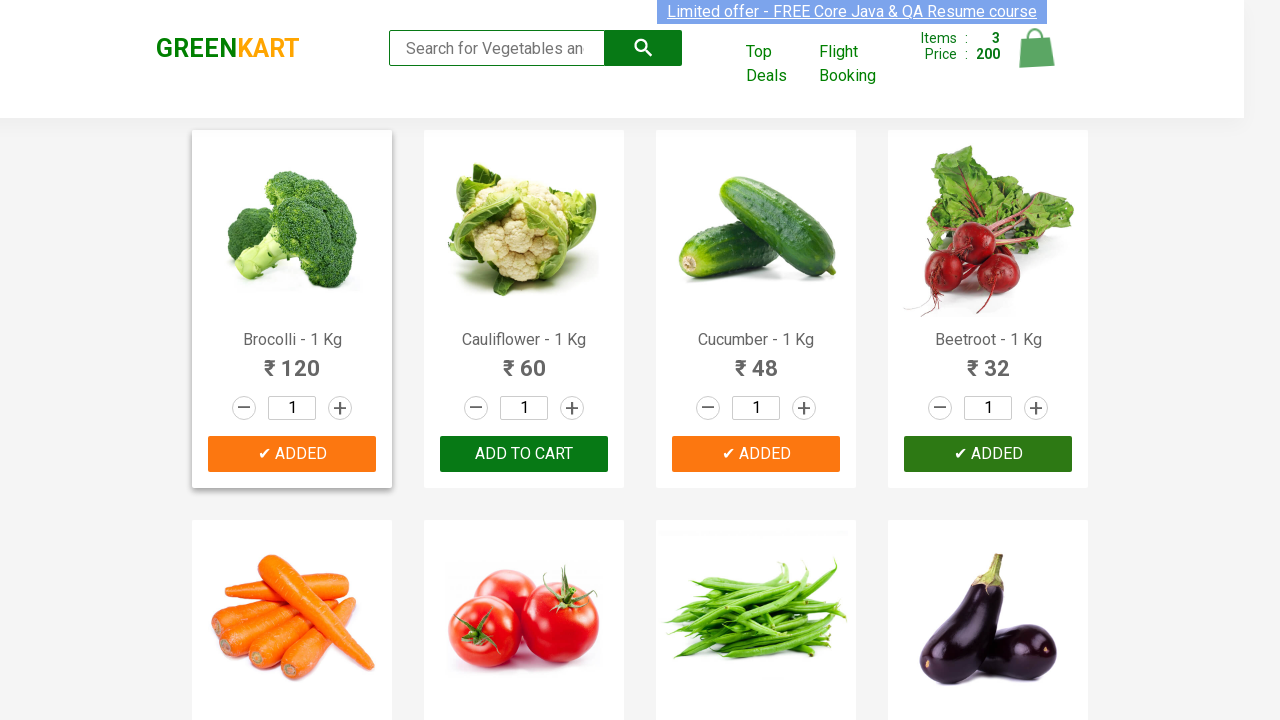

Clicked cart icon to view cart at (1036, 48) on img[alt='Cart']
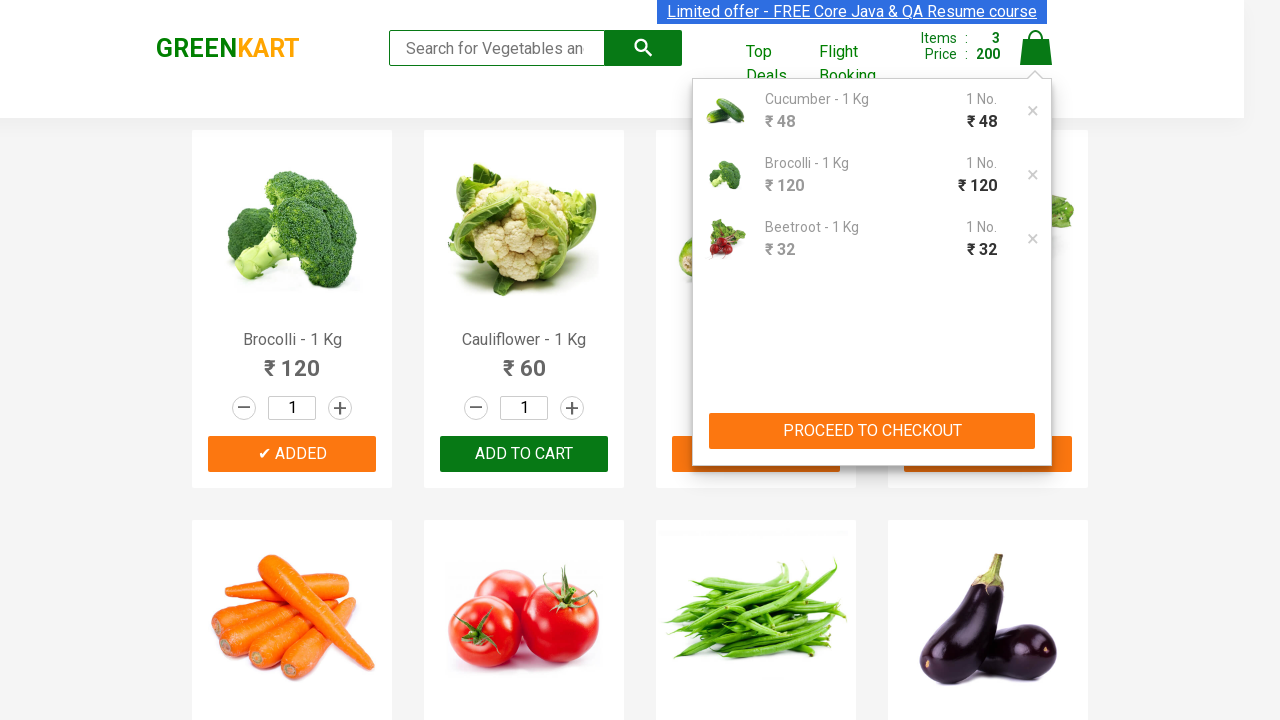

Clicked PROCEED TO CHECKOUT button at (872, 431) on xpath=//button[contains(text(),'PROCEED TO CHECKOUT')]
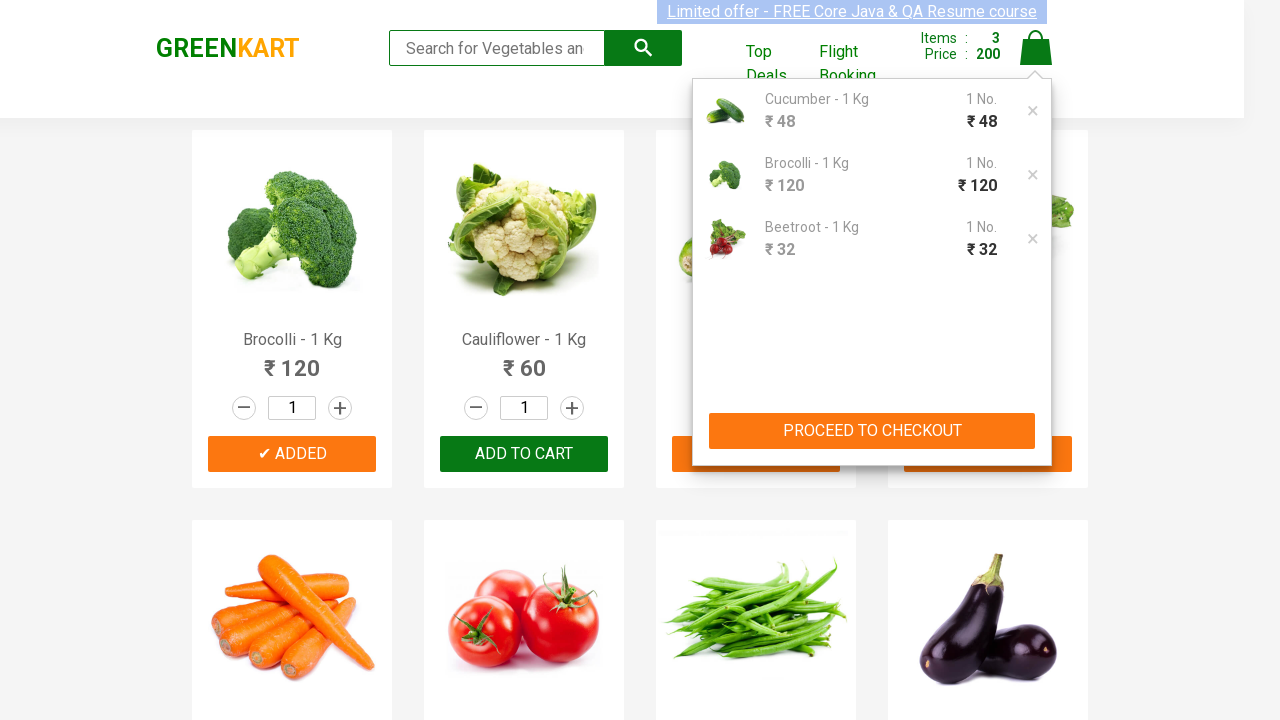

Checkout page loaded - promo code input field visible
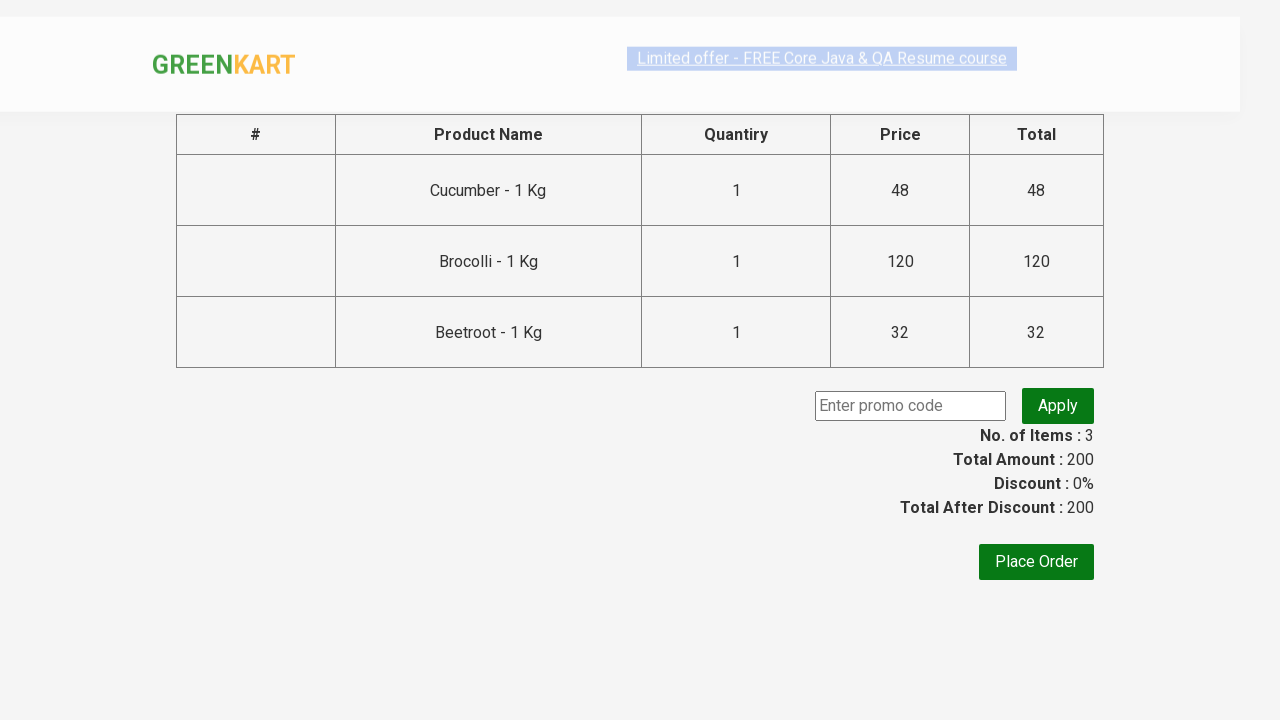

Entered promo code 'rahulshettyacademy' on input.promoCode
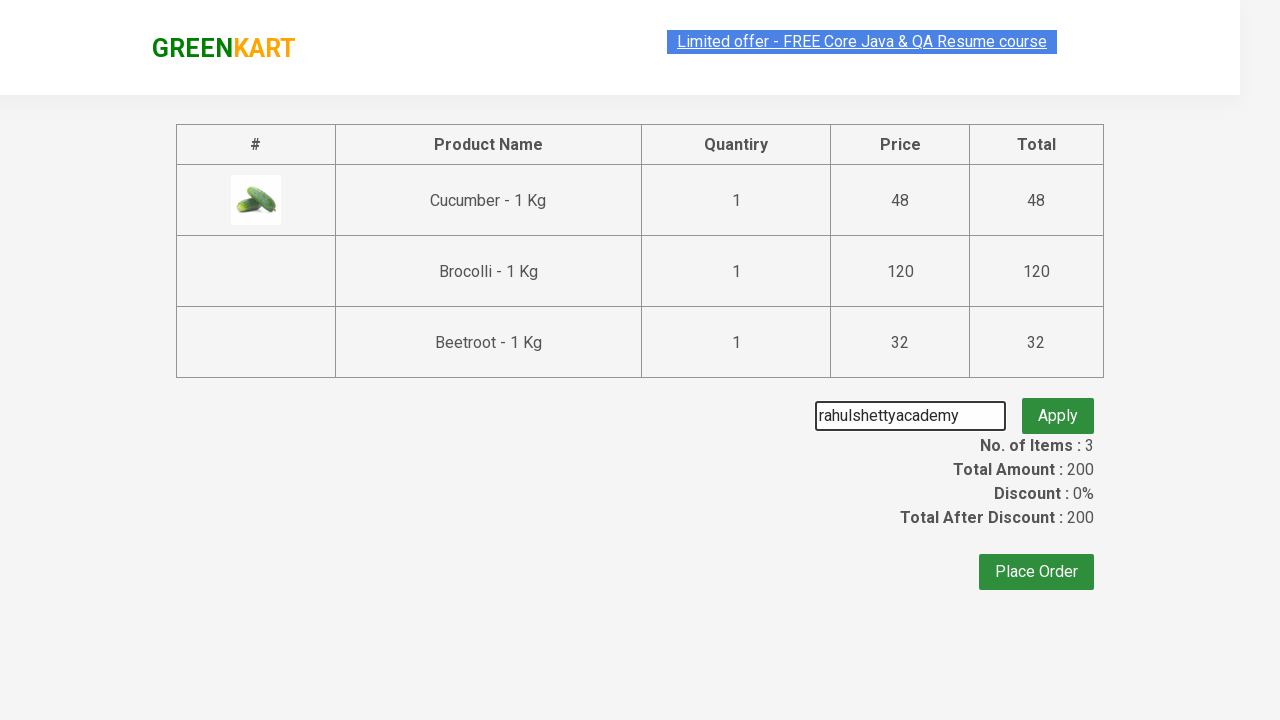

Clicked apply promo button at (1058, 406) on button.promoBtn
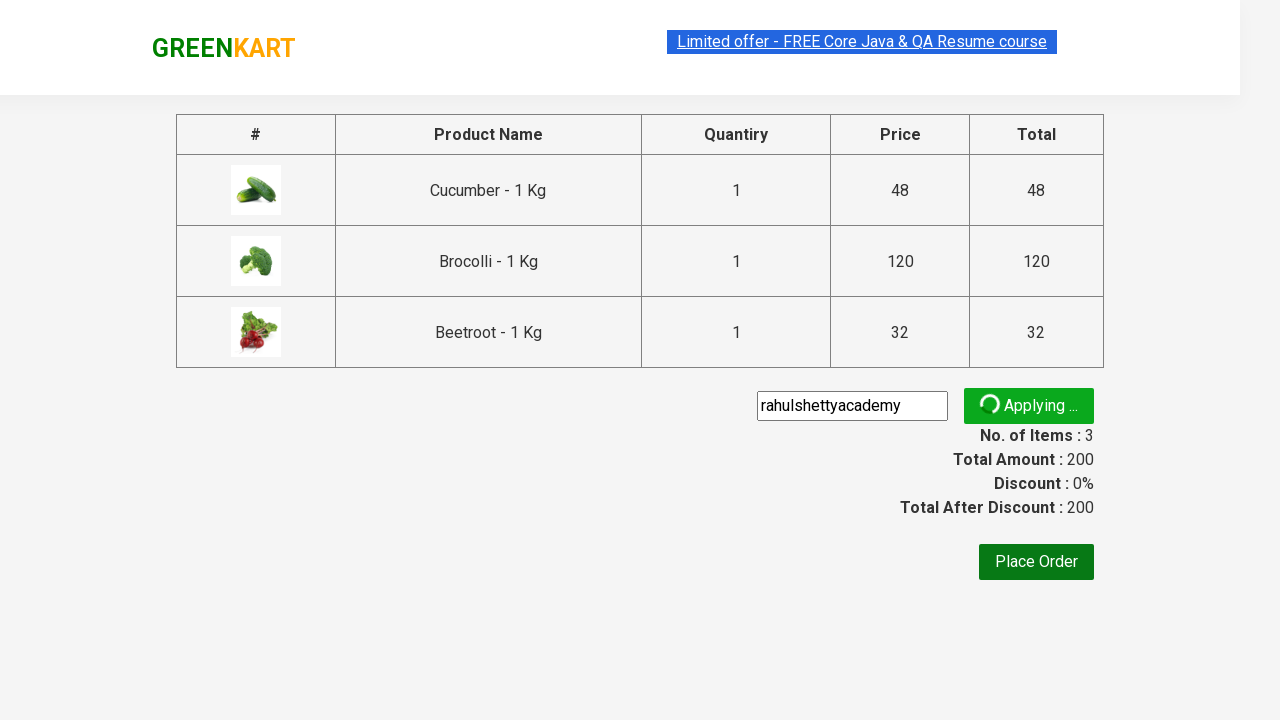

Promo code applied successfully - promo info message displayed
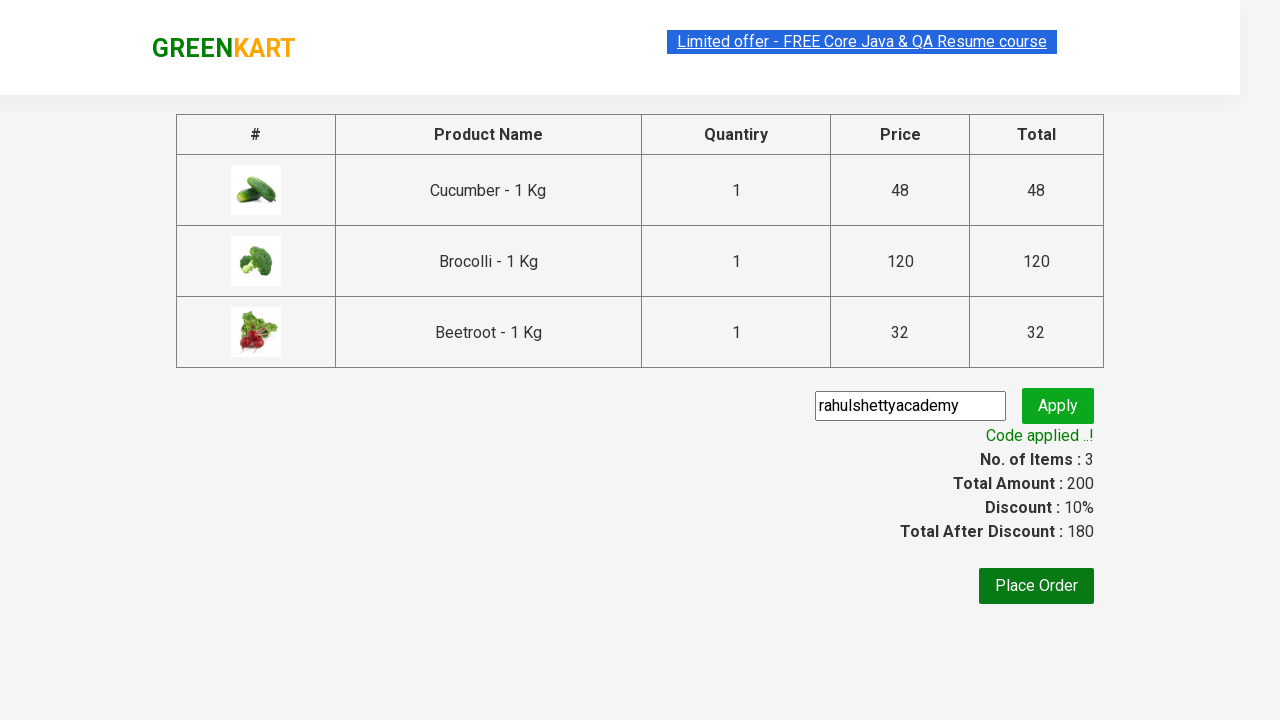

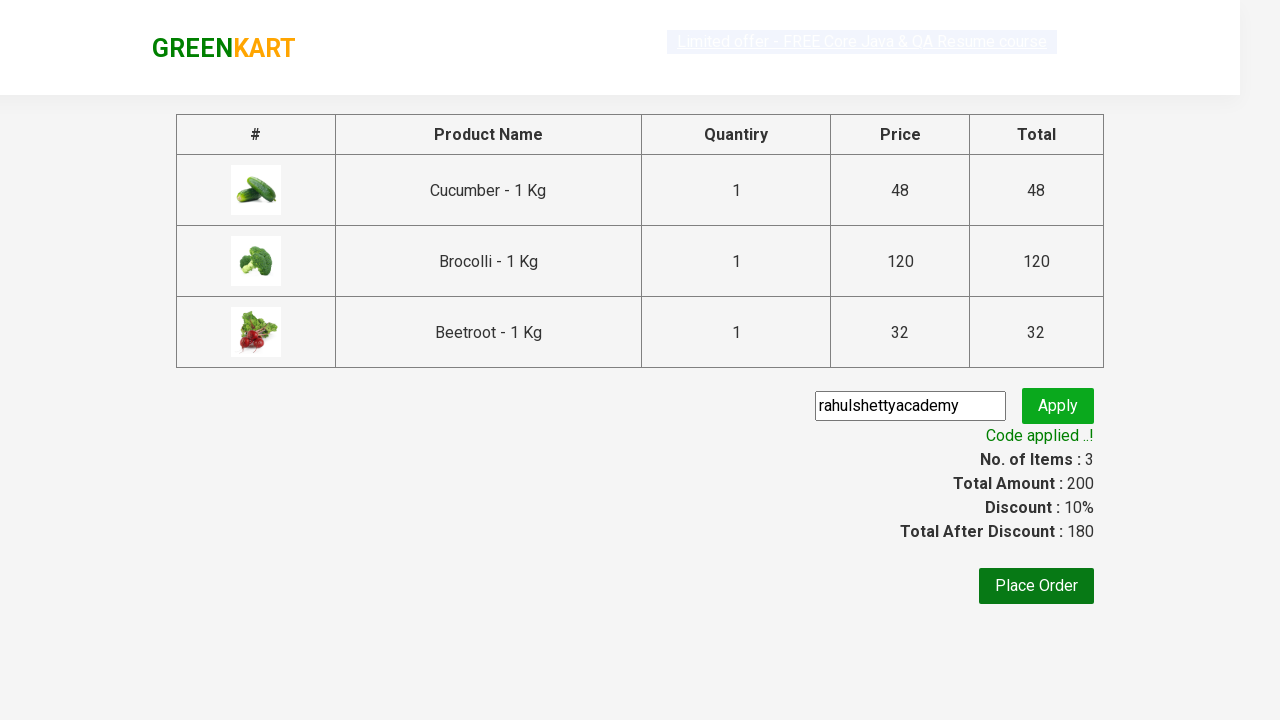